Tests iframe interaction by switching to a frame and verifying text content within it

Starting URL: https://demoqa.com/frames

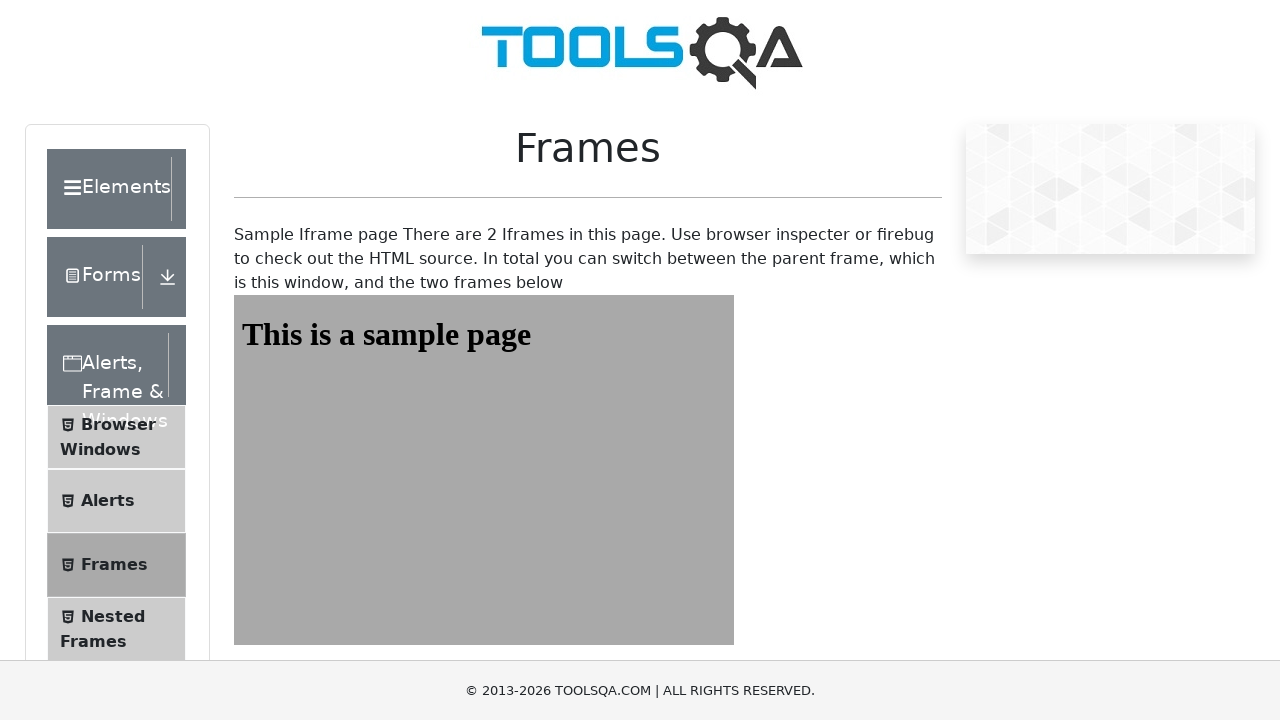

Navigated to frames demo page
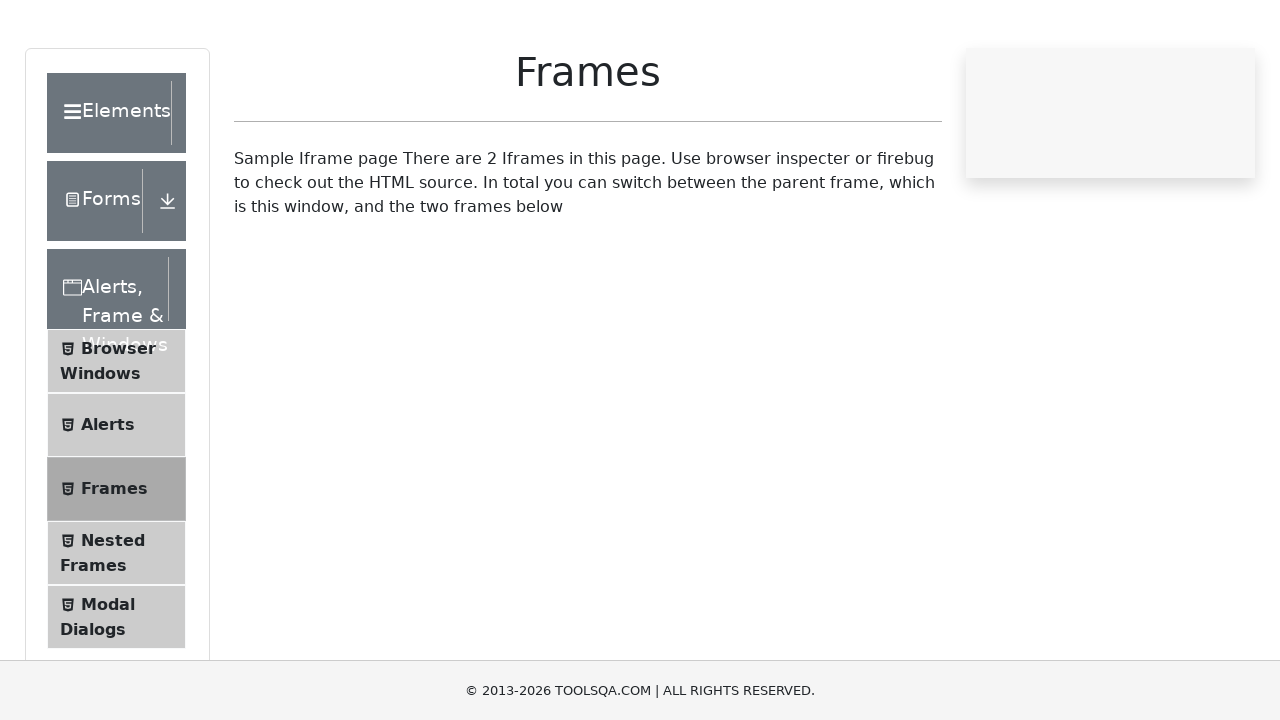

Located iframe with id 'frame1'
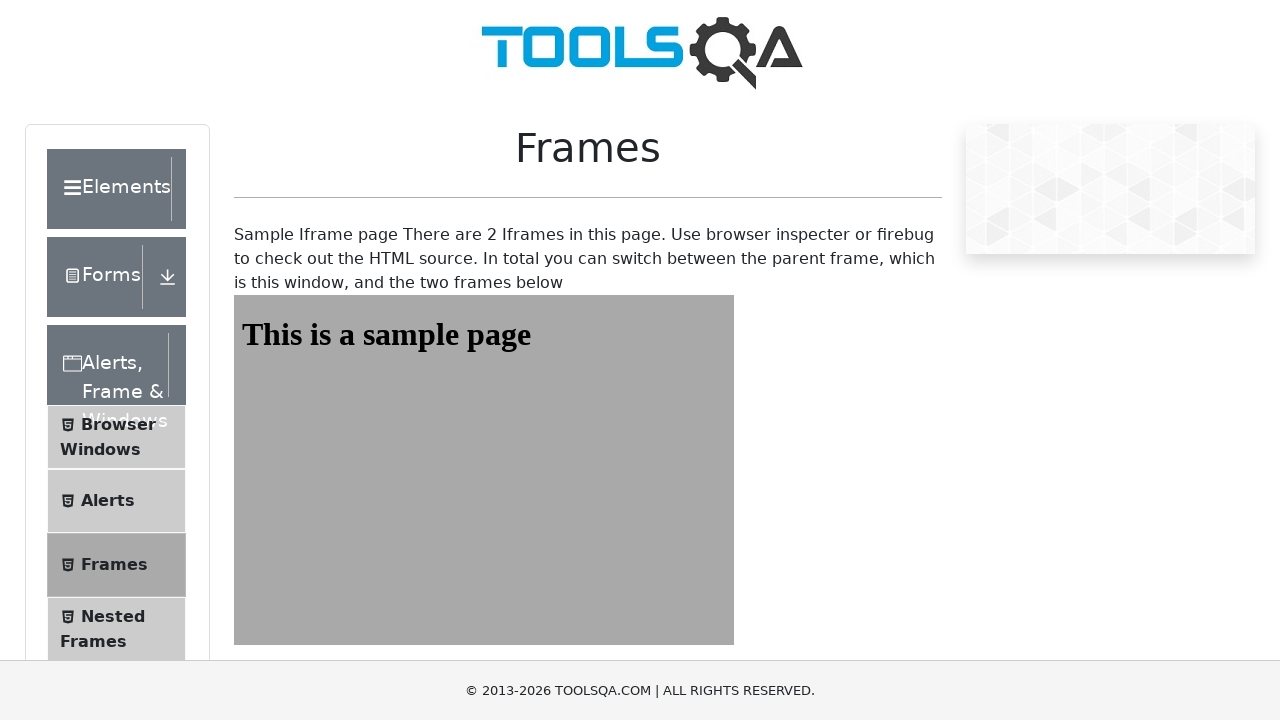

Retrieved text content from #sampleHeading within iframe
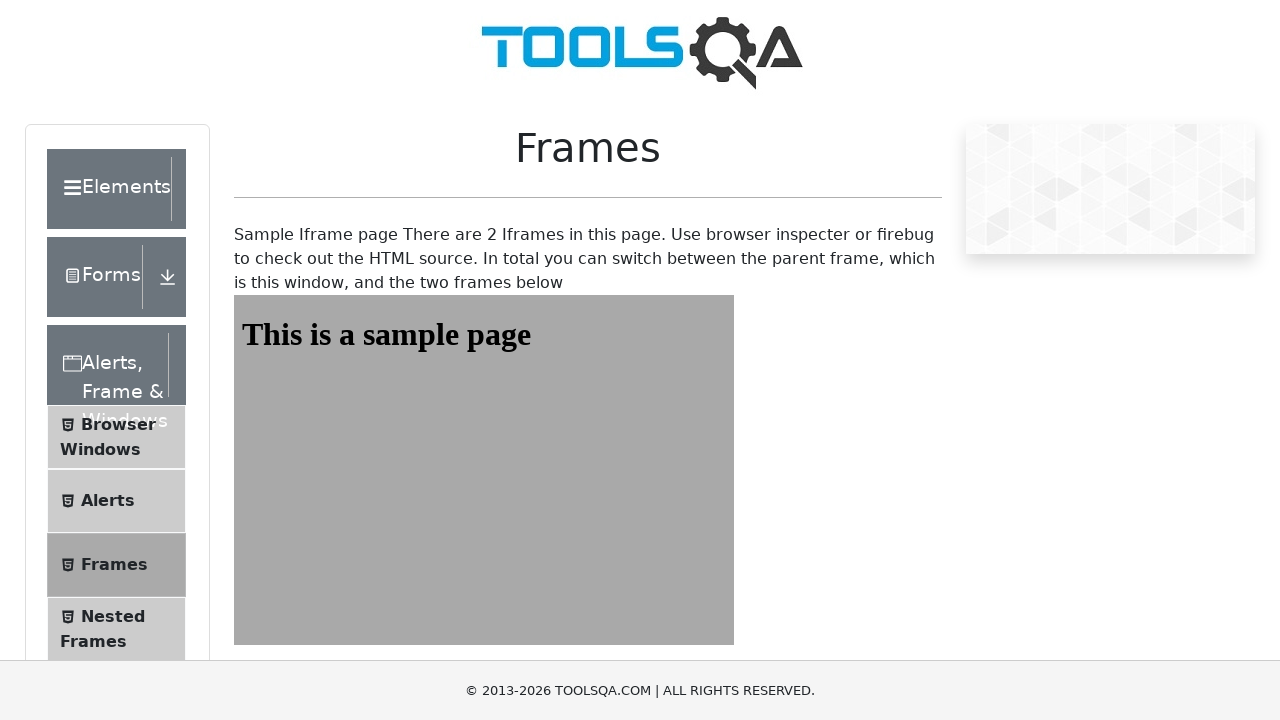

Verified iframe text content matches expected value 'This is a sample page'
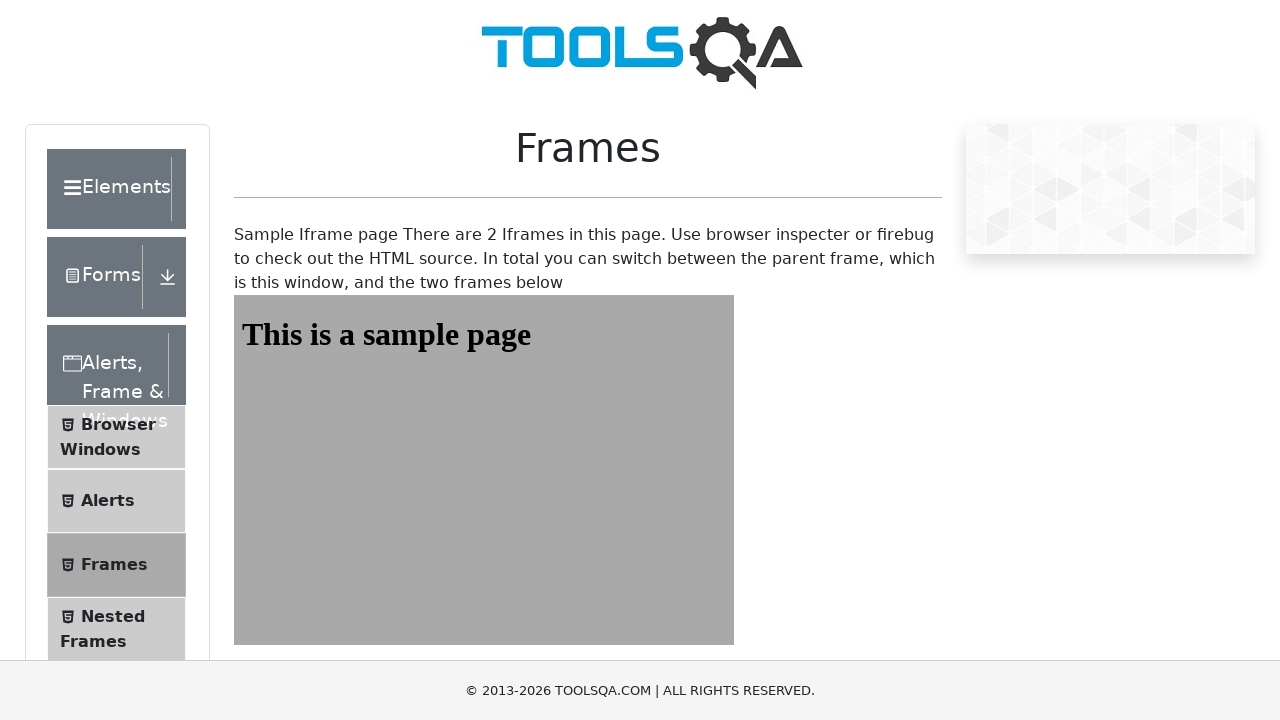

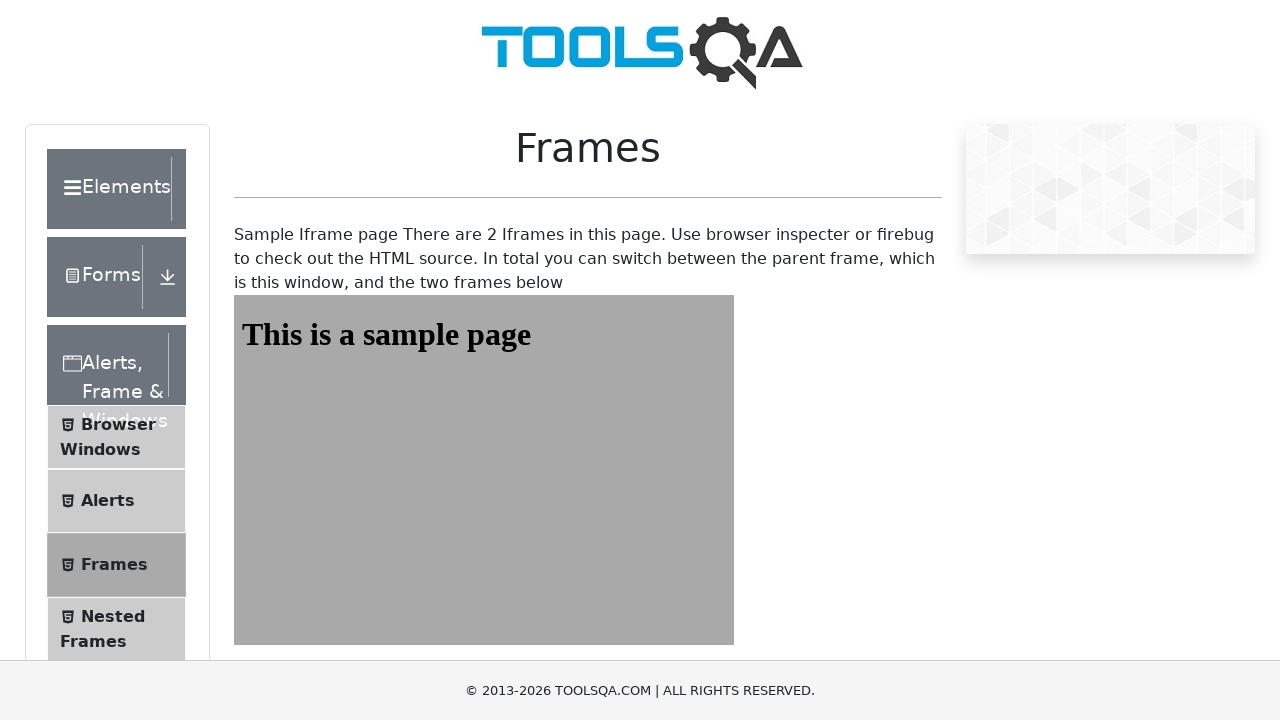